Tests web table editing functionality by clicking edit on a record, modifying the first name, and submitting

Starting URL: https://demoqa.com/webtables

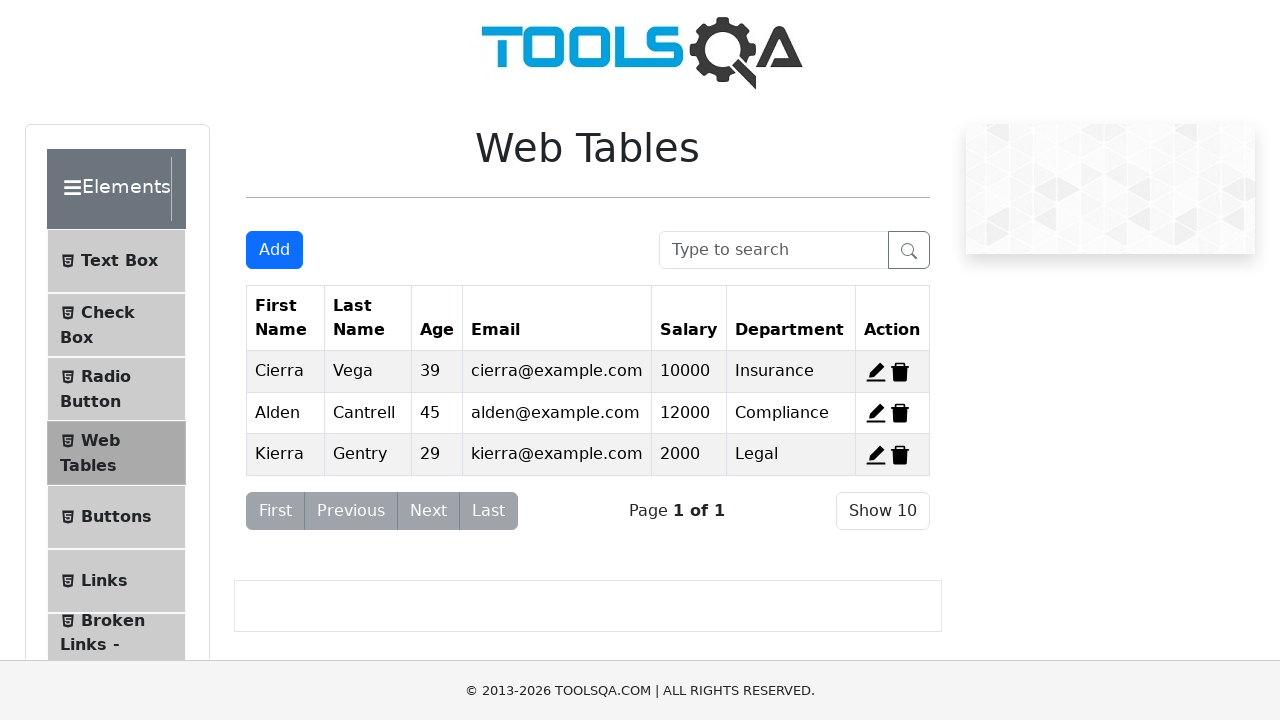

Clicked edit button for record 2 at (876, 413) on span#edit-record-2
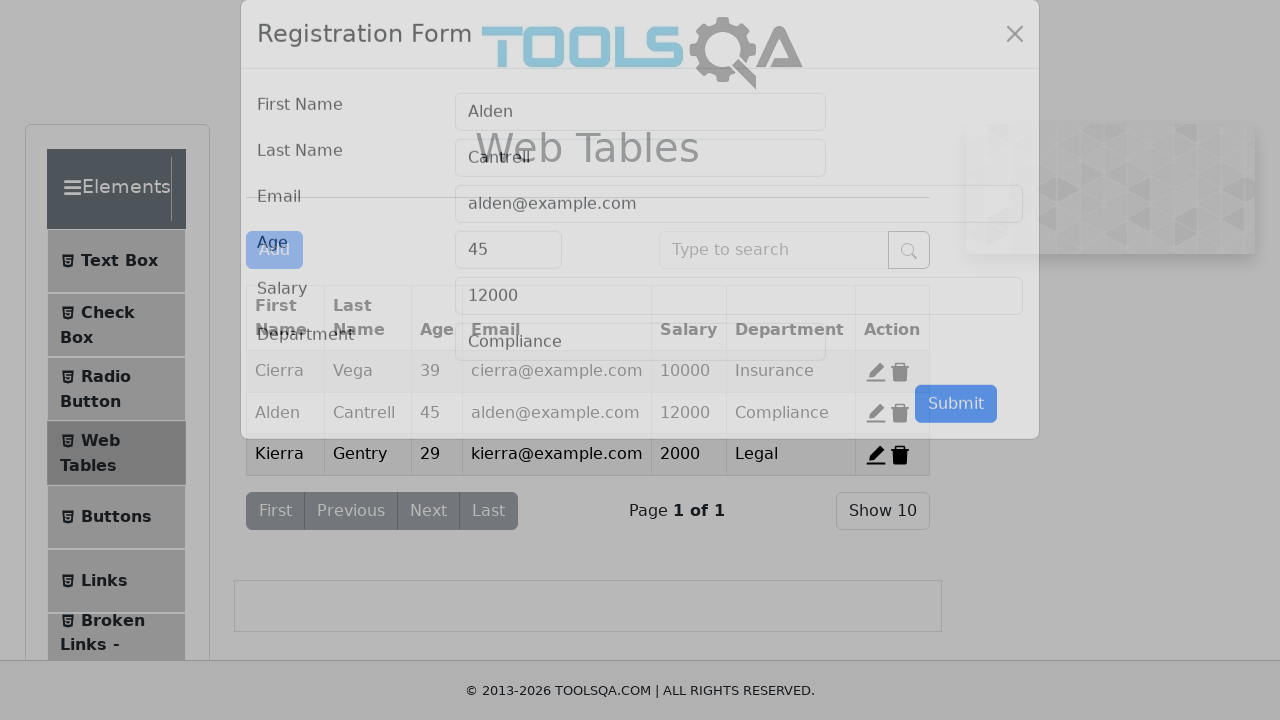

Filled first name field with 'Ganesh' on input#firstName
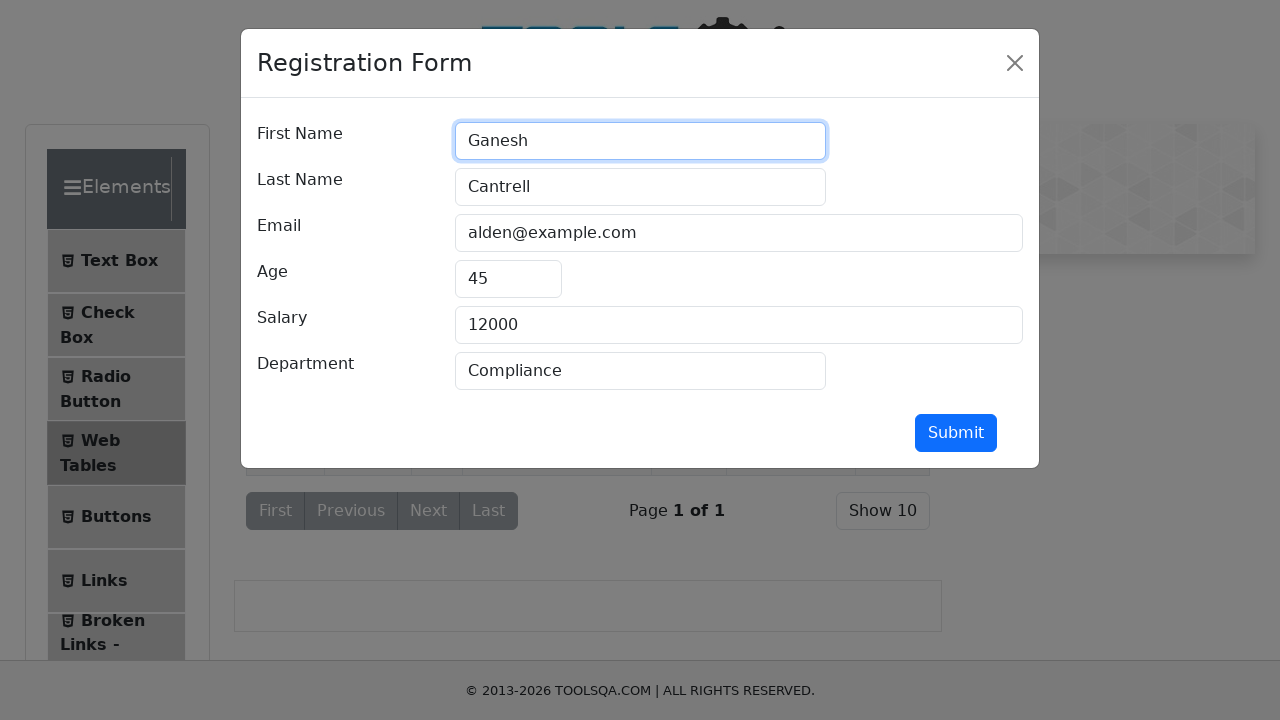

Clicked submit button to save changes at (956, 433) on button#submit
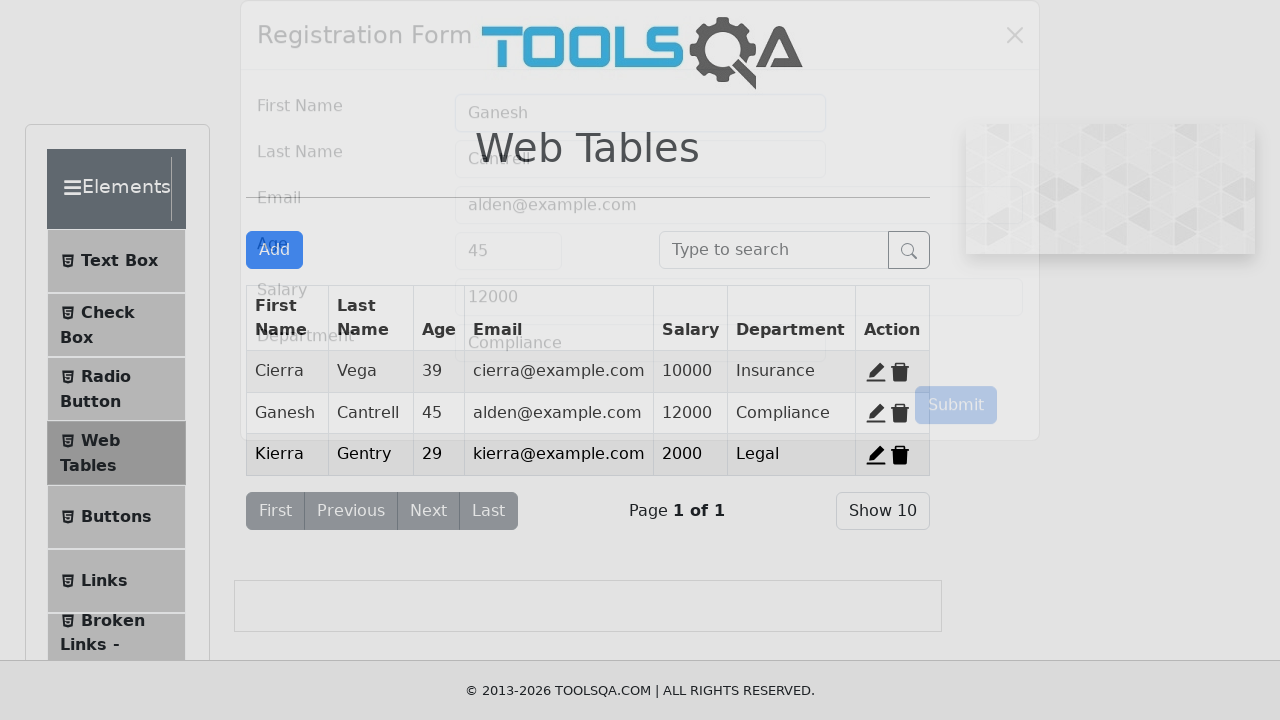

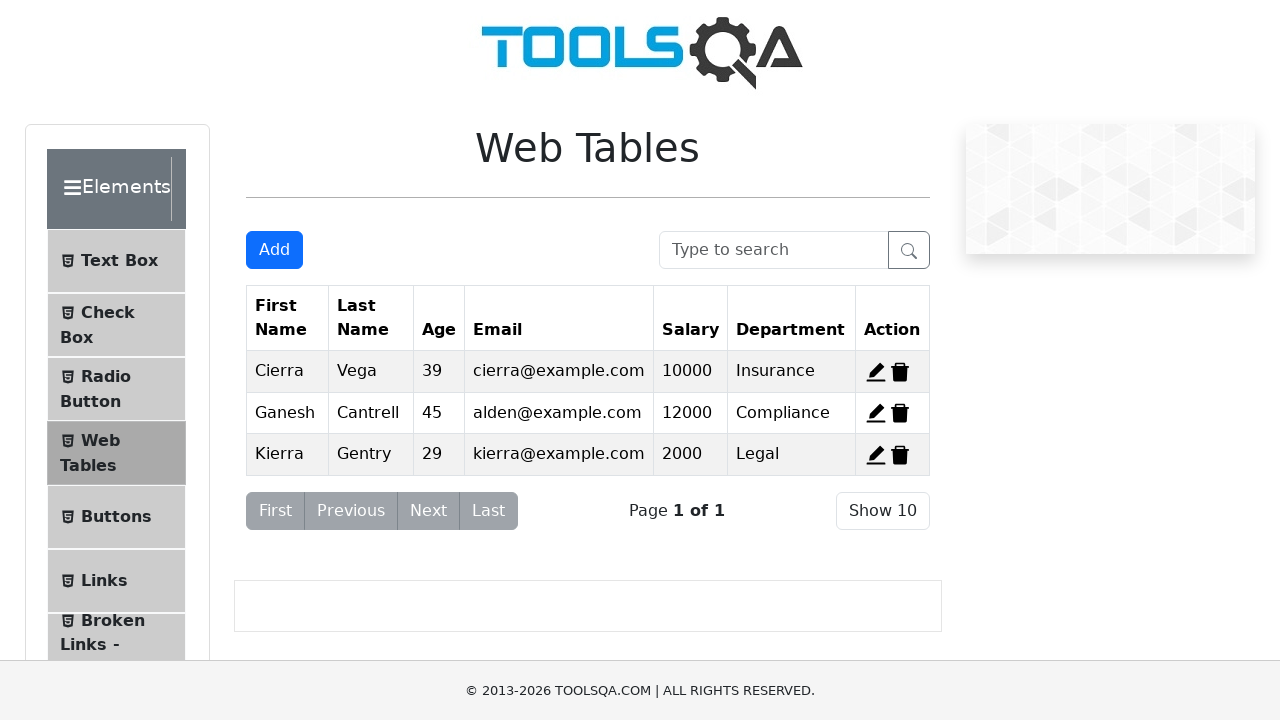